Tests iframe handling by switching to an iframe to extract a code, then entering that code in an input field on the main page.

Starting URL: https://savkk.github.io/selenium-practice/

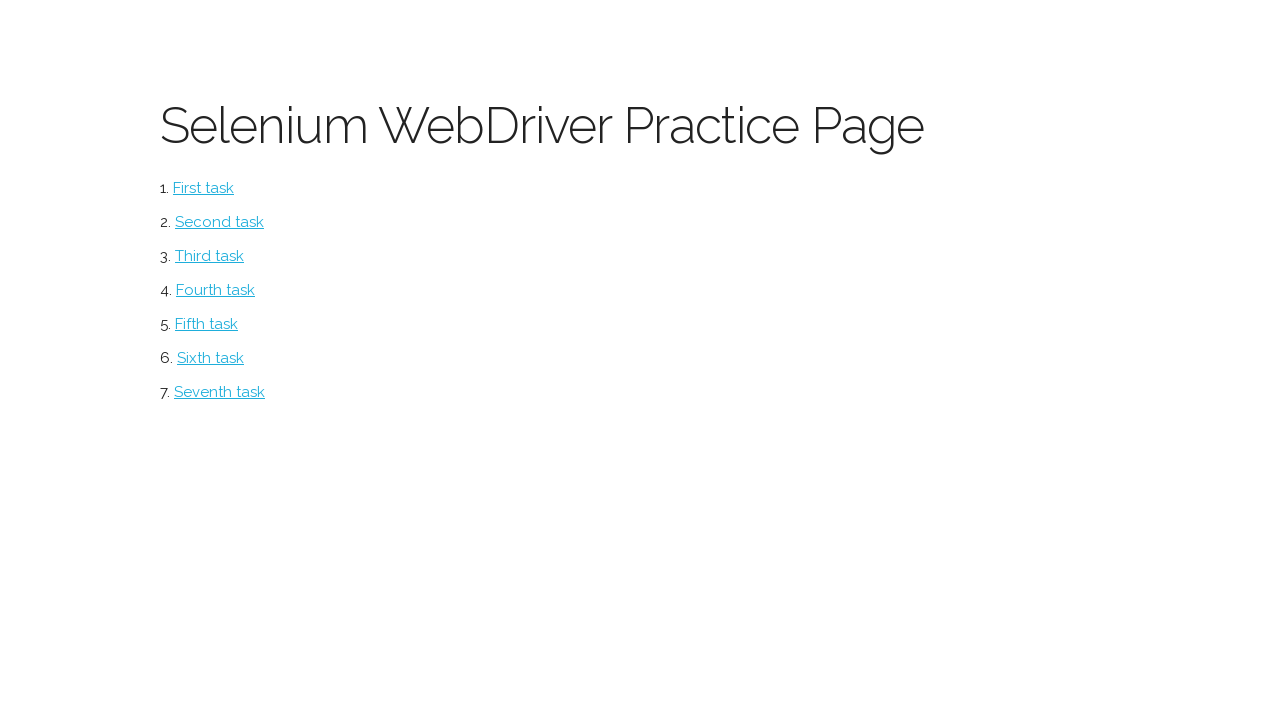

Clicked on iframe section at (206, 324) on #iframe
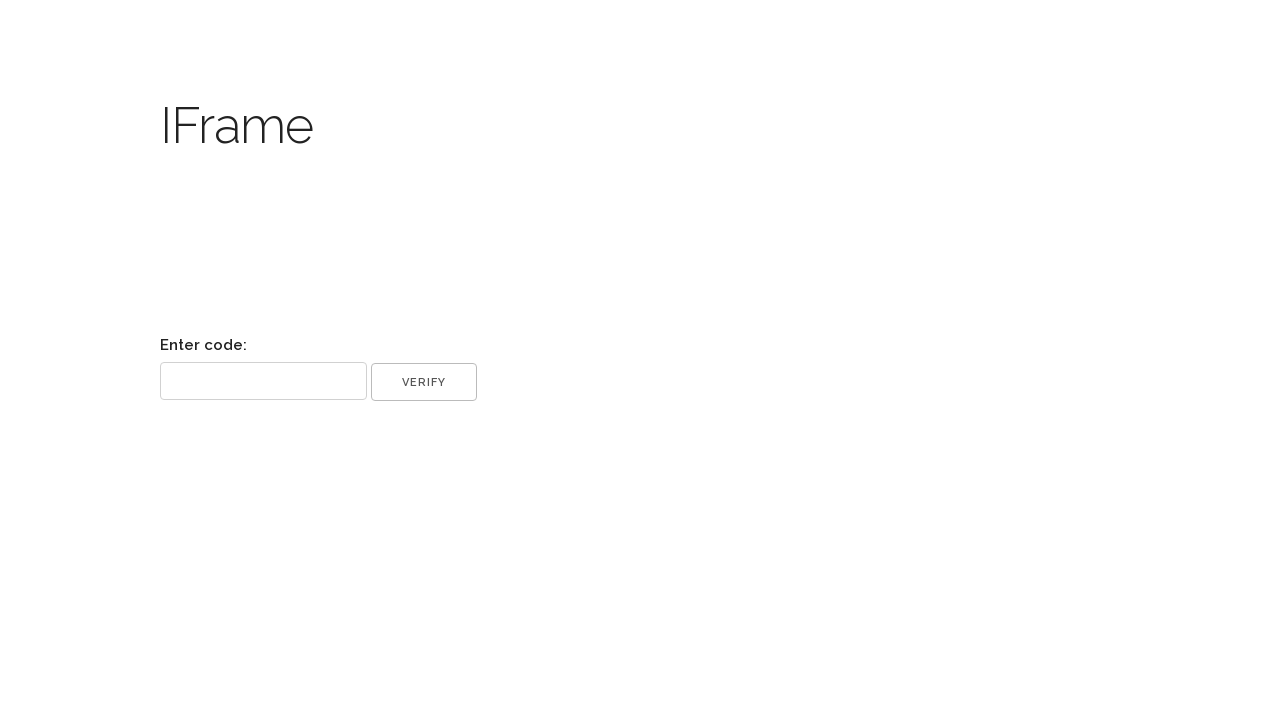

Located iframe with selector #code-frame
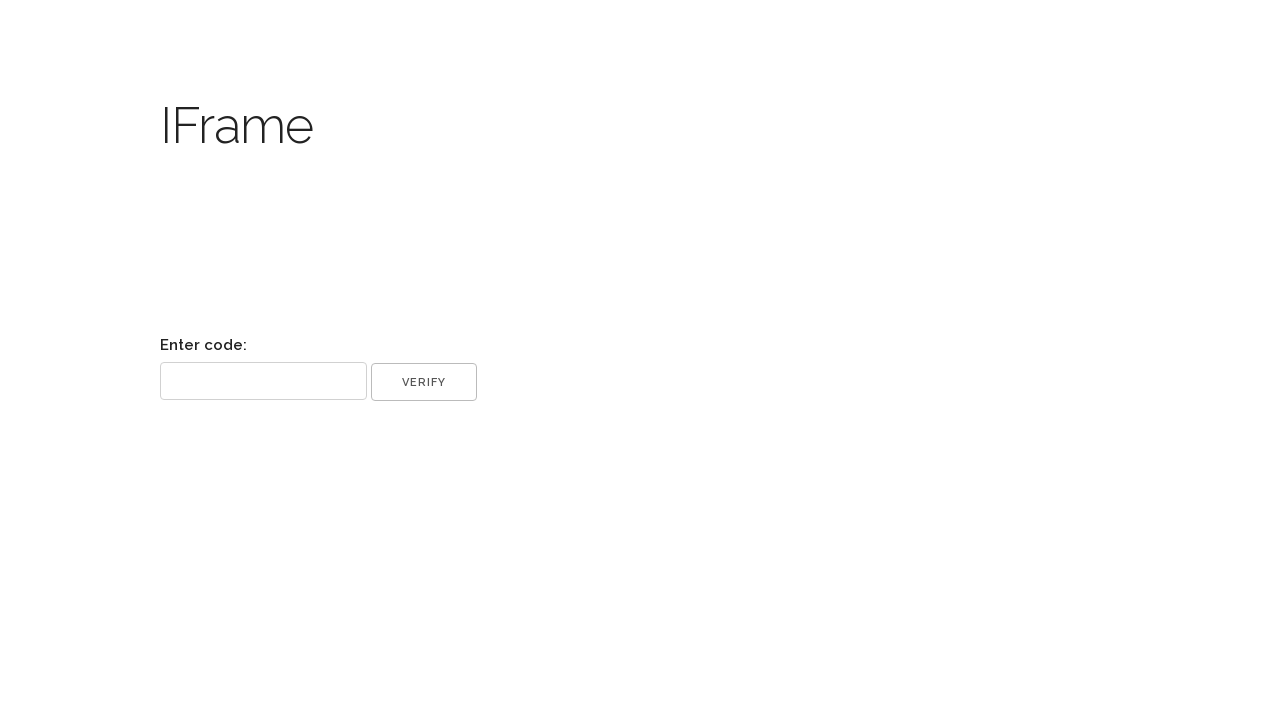

Extracted code text from iframe
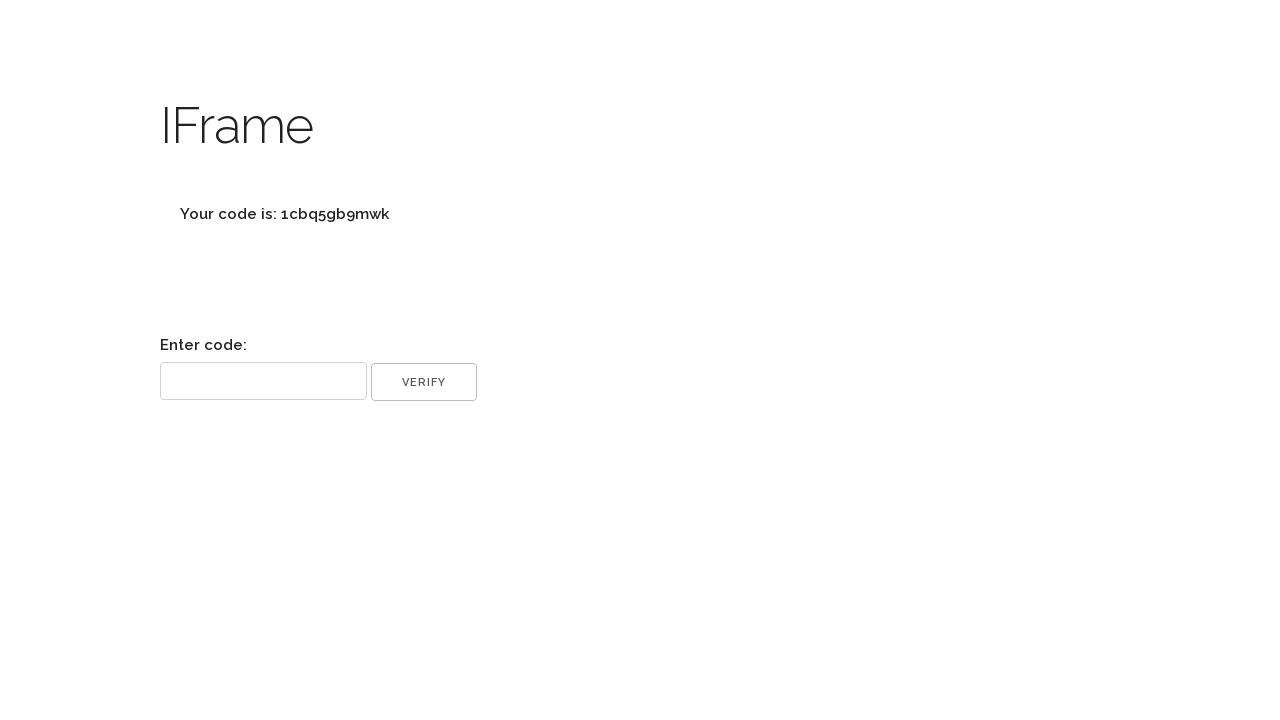

Parsed code from iframe text: 1cbq5gb9mwk
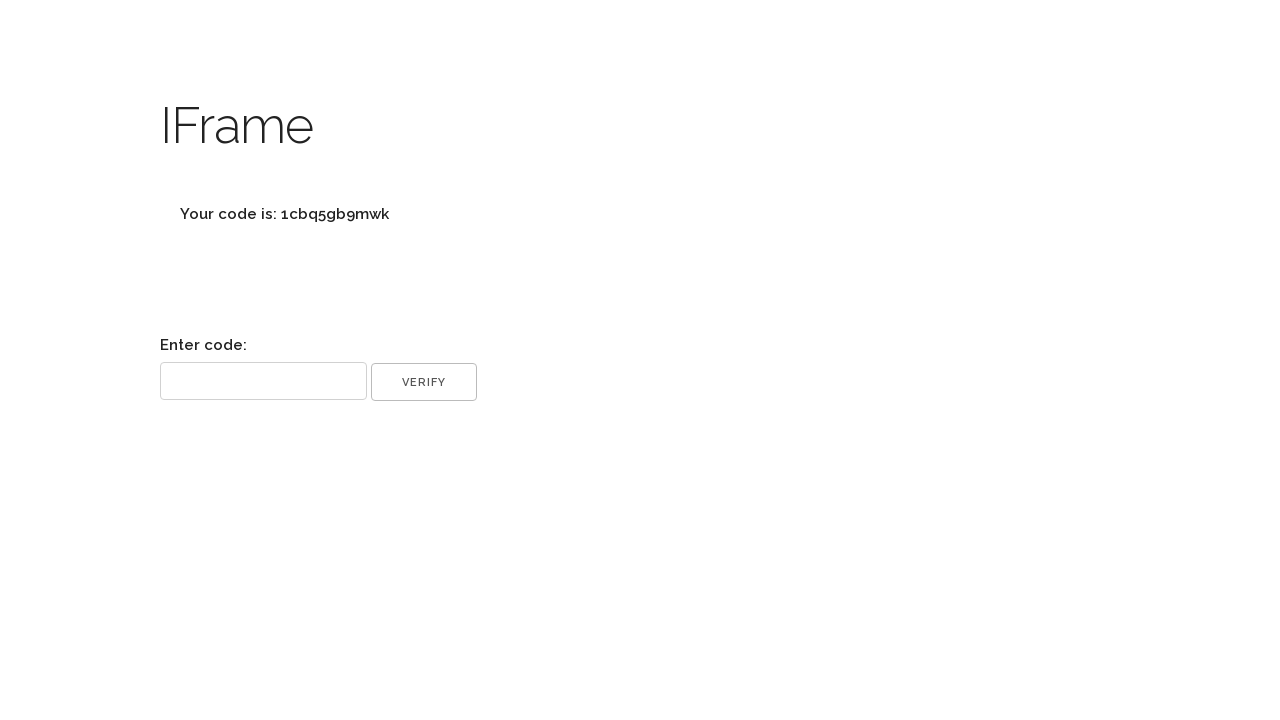

Filled code input field with extracted code: 1cbq5gb9mwk on input[name='code']
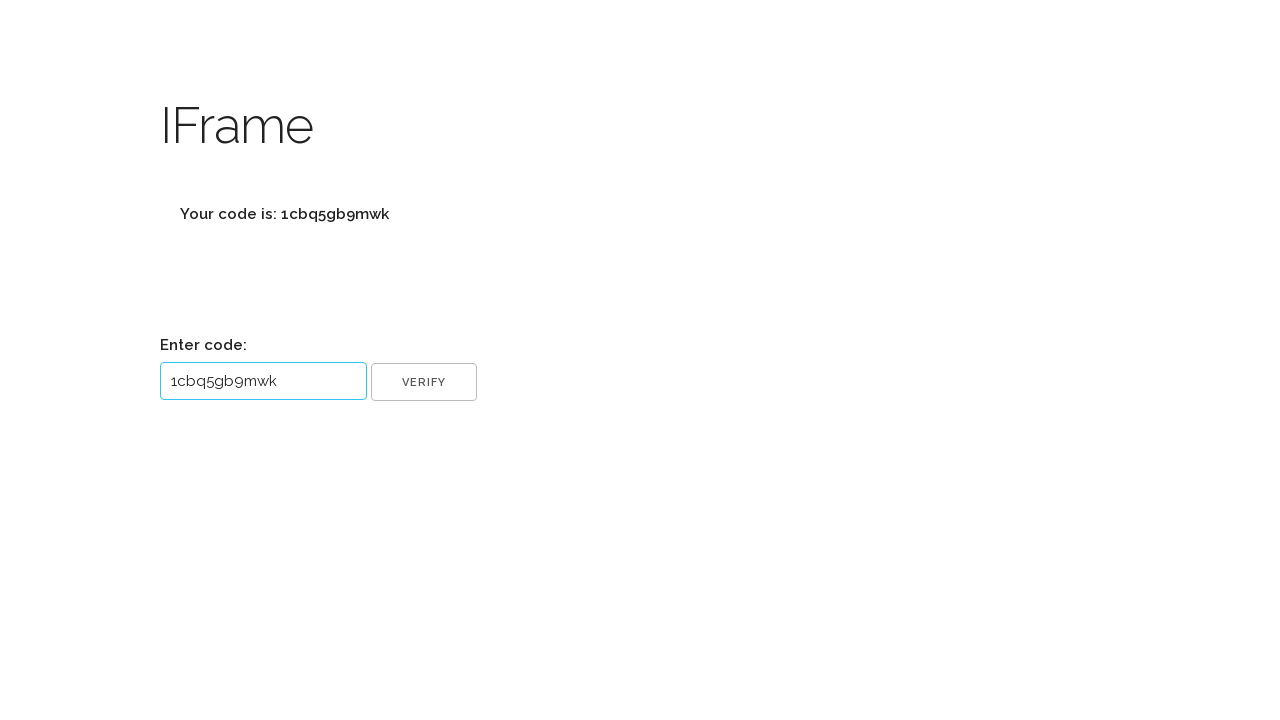

Clicked OK button to submit code at (424, 382) on input[name='ok']
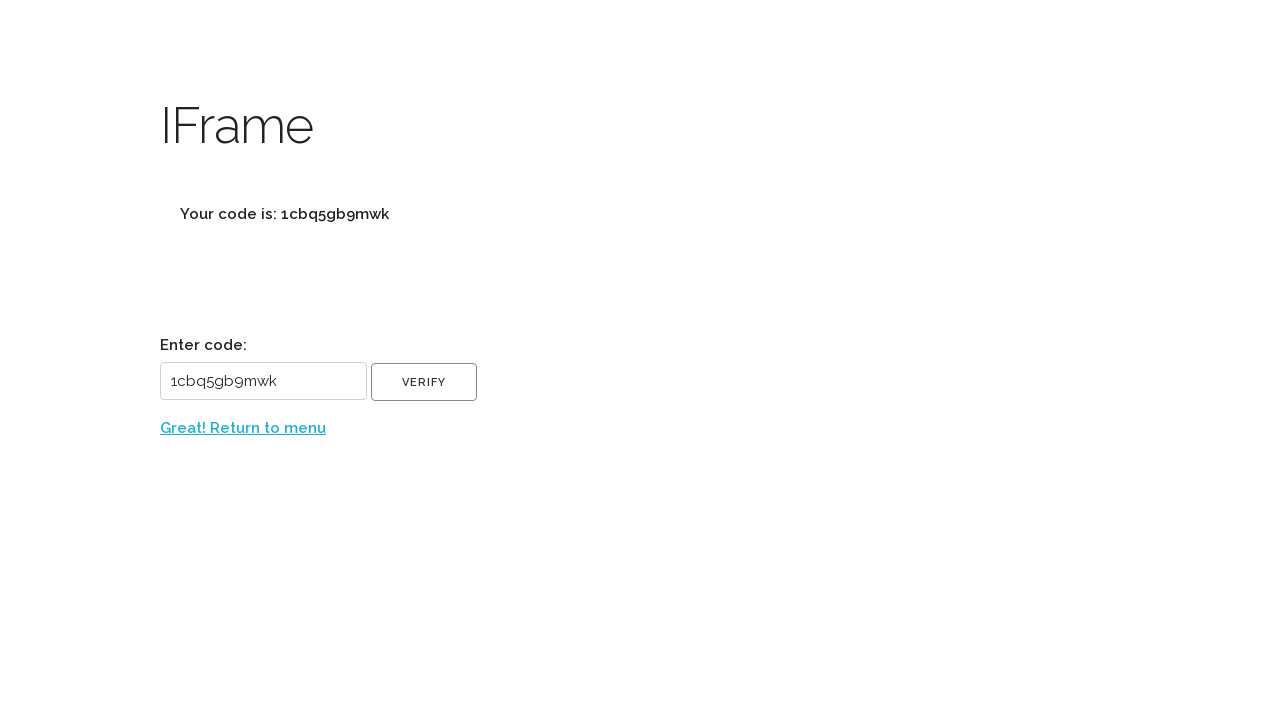

Success message appeared with return link
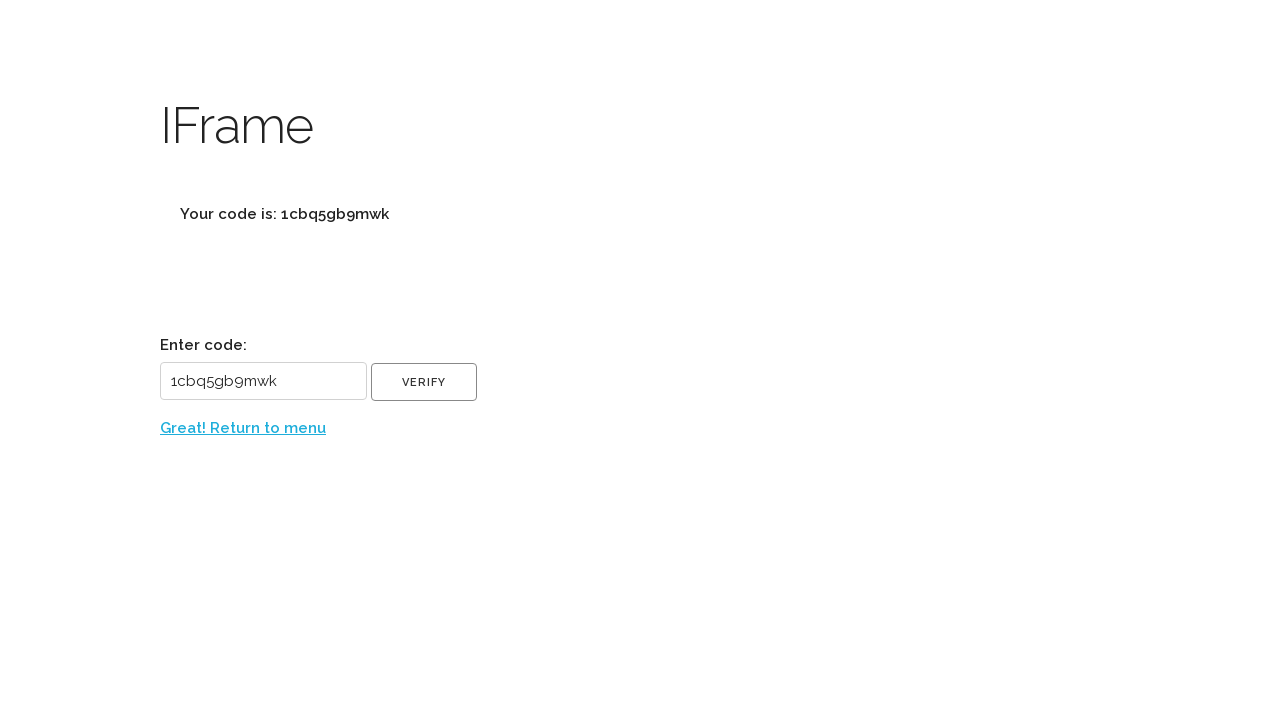

Clicked 'Great! Return to menu' link to return to main menu at (243, 428) on a:has-text('Great! Return to menu')
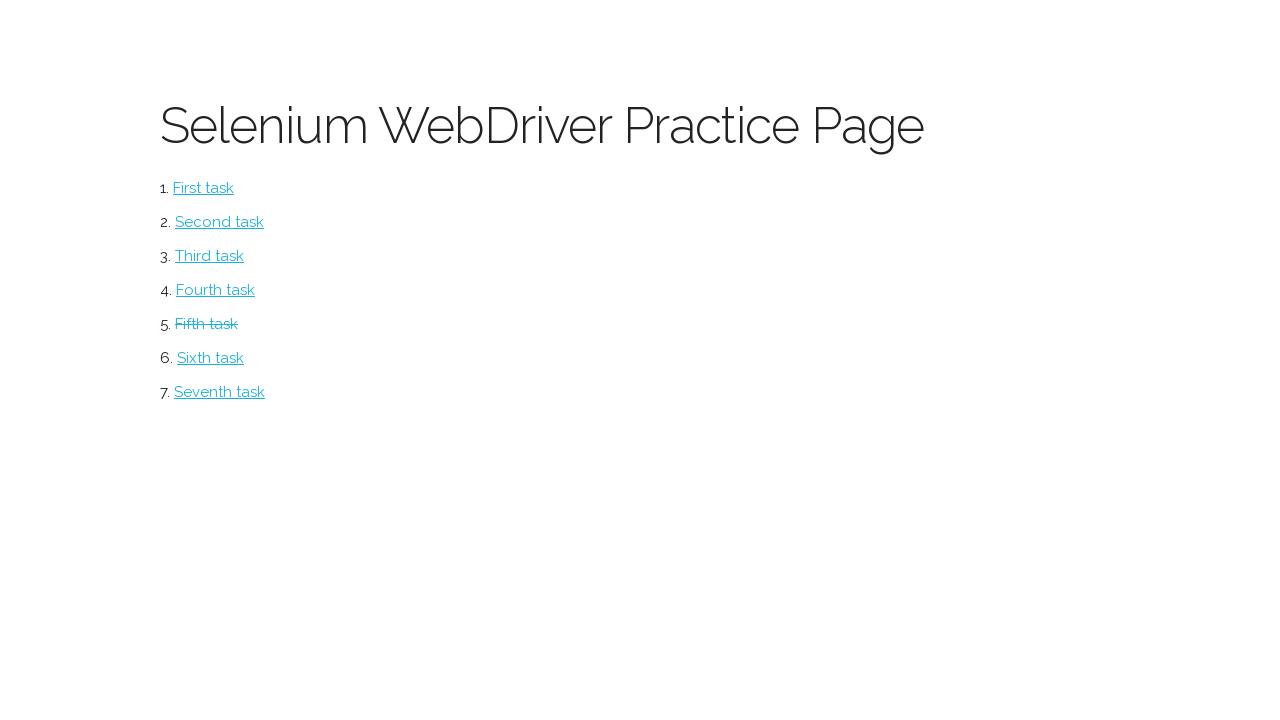

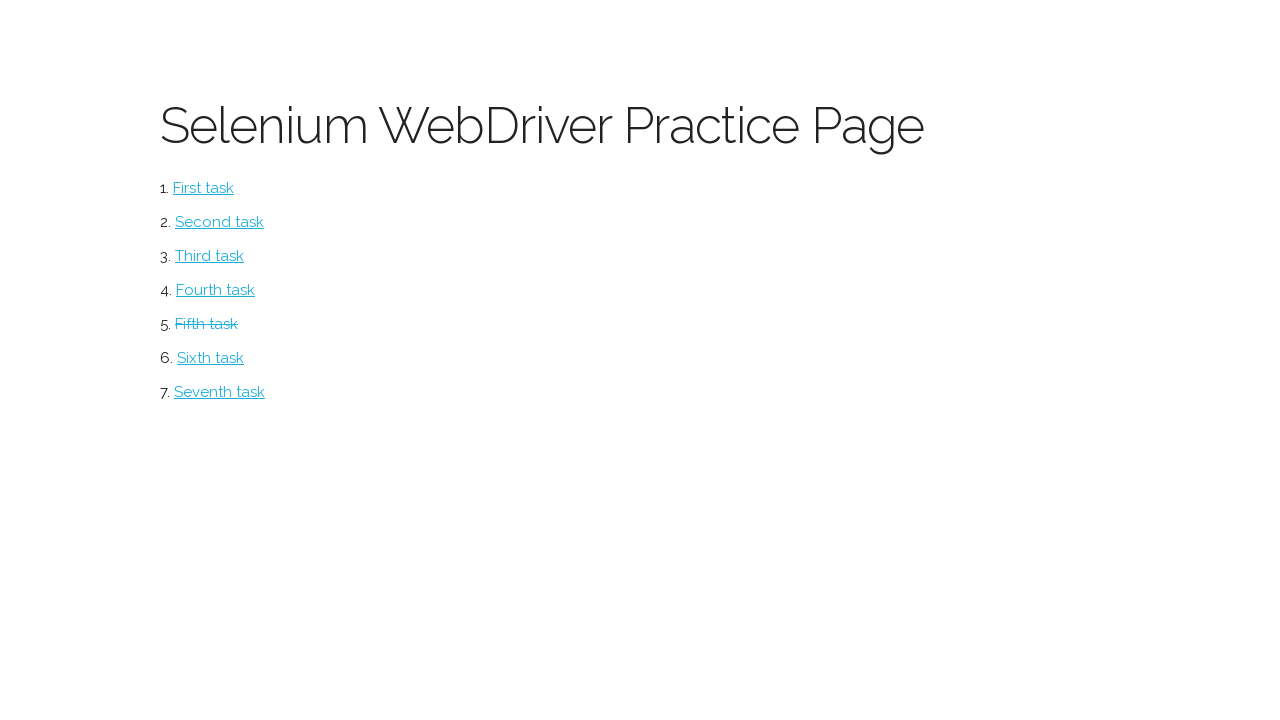